Navigates to Outlook and resizes the browser window to specific dimensions

Starting URL: http://outlook.com

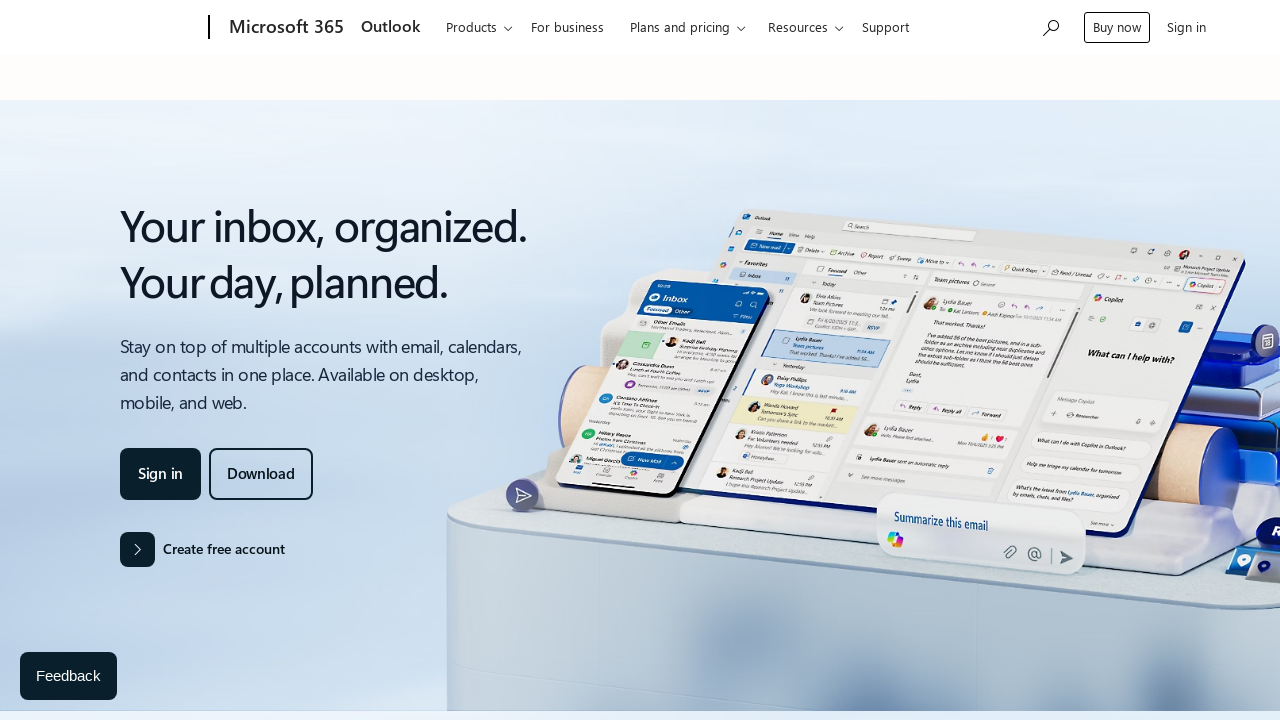

Navigated to http://outlook.com
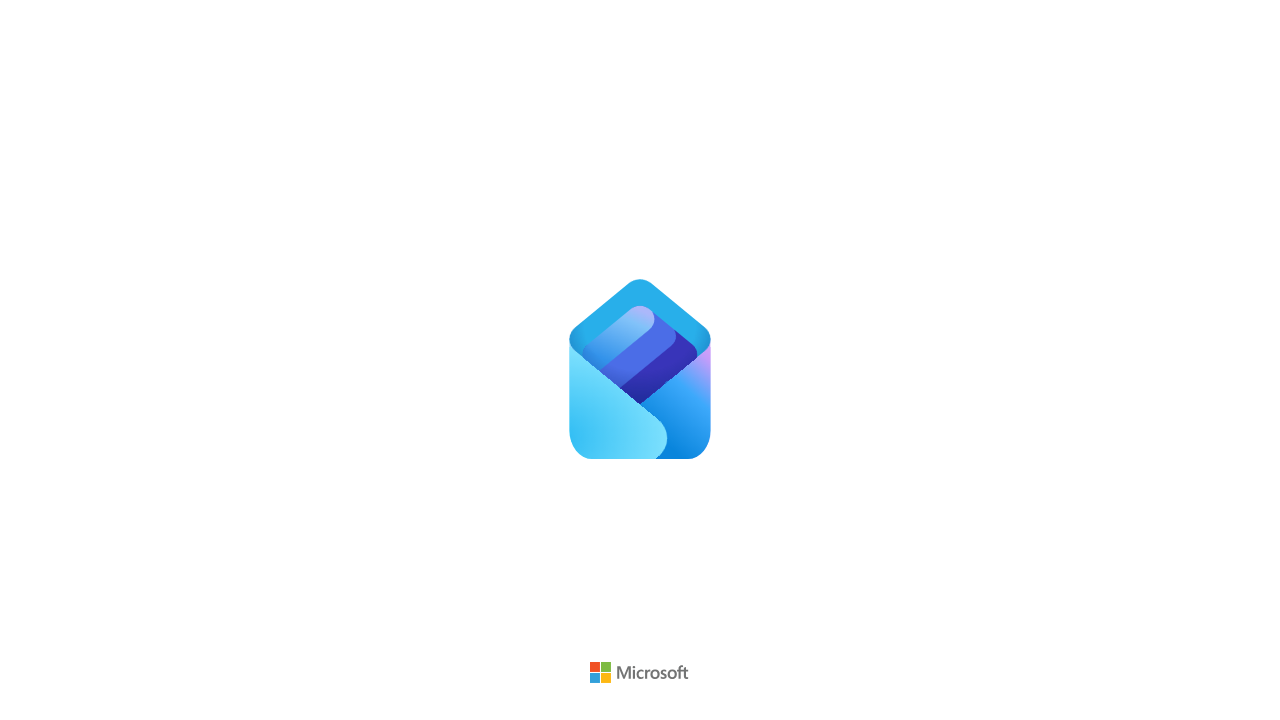

Resized browser window to 1020x200 pixels
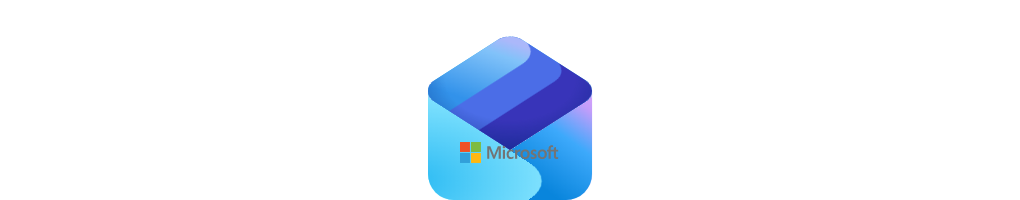

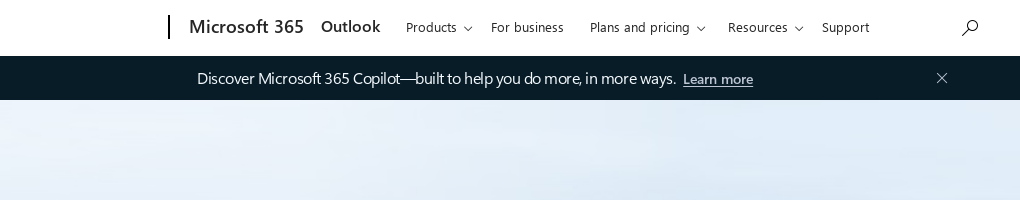